Tests keyboard actions on a text comparison tool including typing, filling, clearing text, and using keyboard shortcuts like Ctrl+A, Ctrl+C, Tab, and Ctrl+V to copy and paste text between textareas.

Starting URL: https://gotranscript.com/text-compare

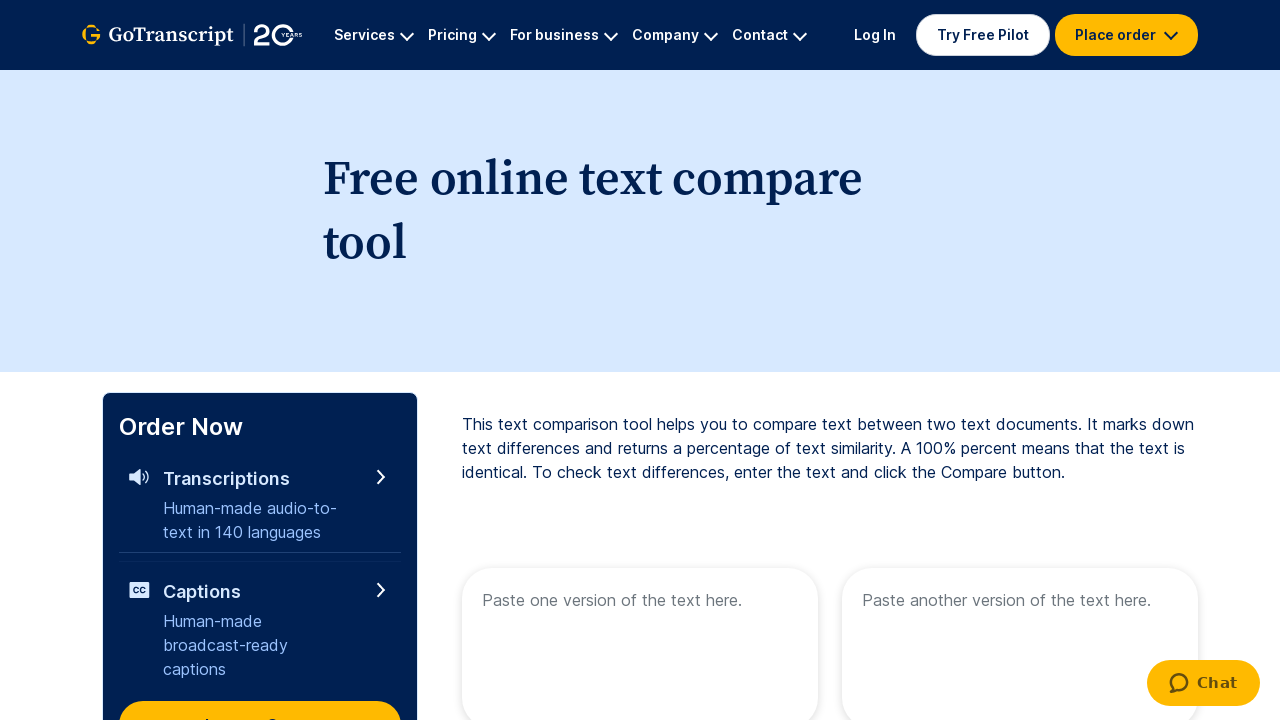

First textarea element located and visible
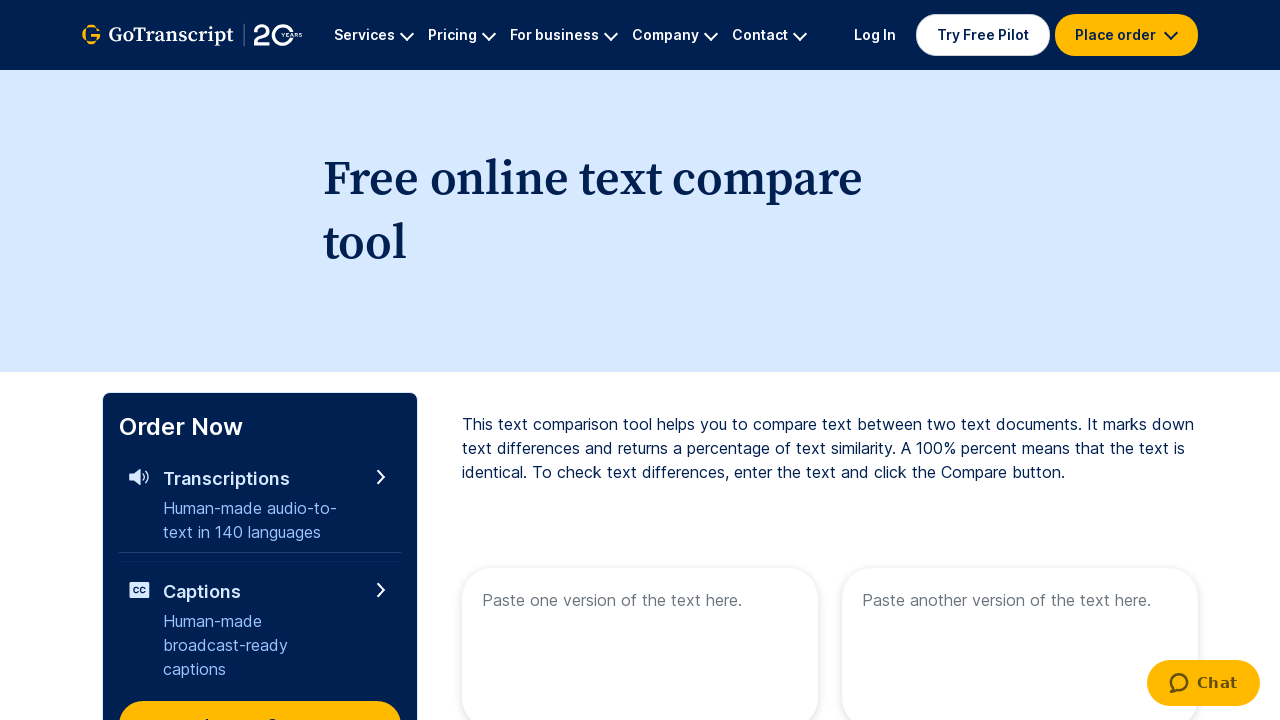

Typed 'A quick fox jumps over a lazy dog.' into first textarea on textarea[name="text1"]
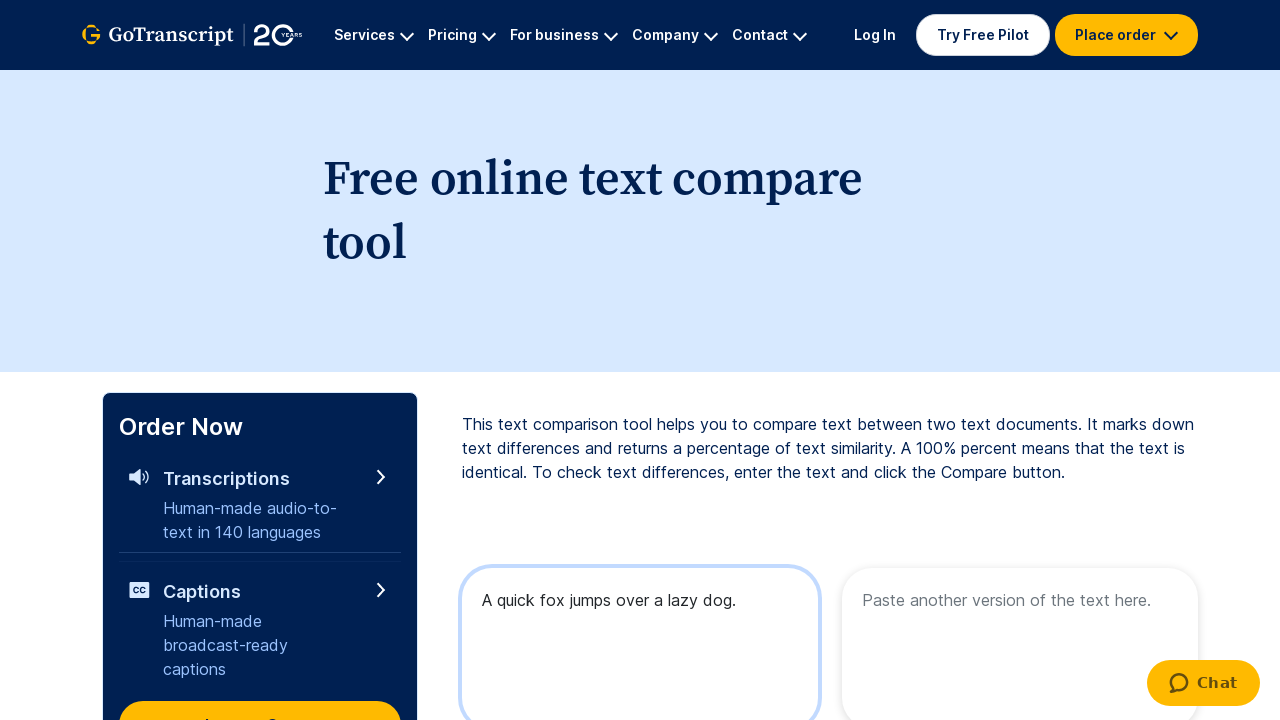

Filled first textarea with 'A quick fox filling water jumps over a lazy dog.' on textarea[name="text1"]
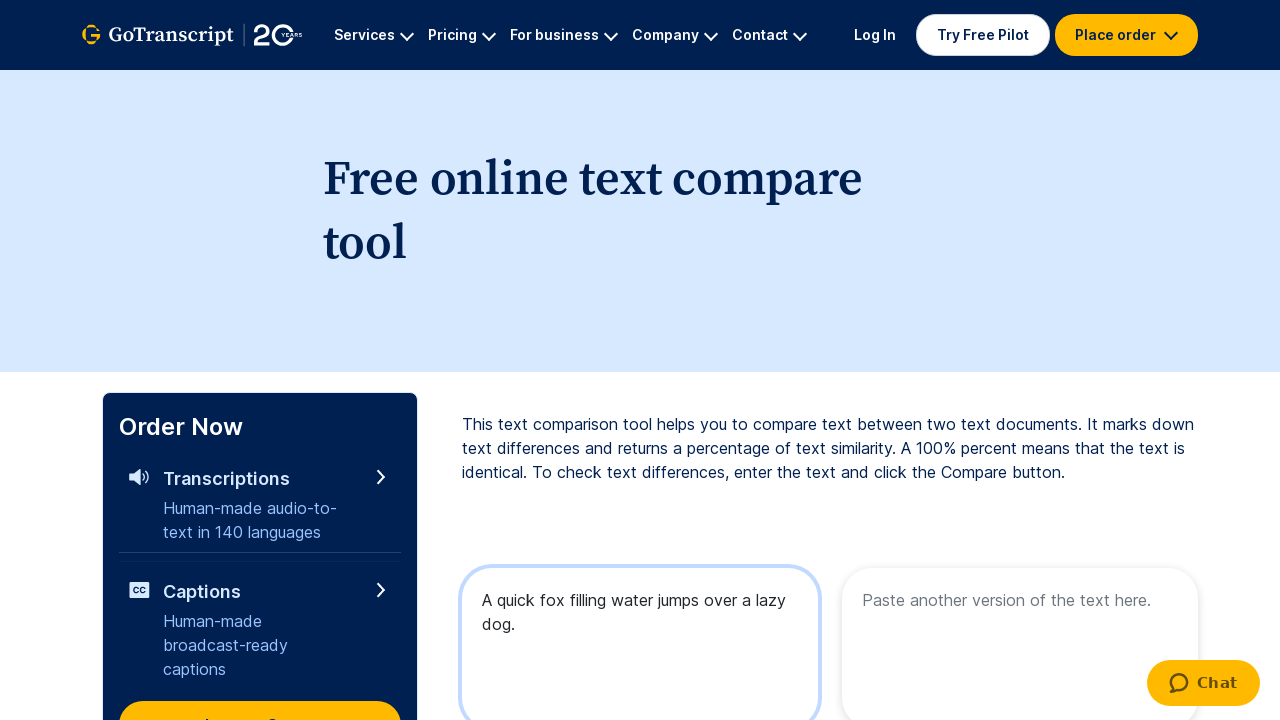

Cleared the first textarea on textarea[name="text1"]
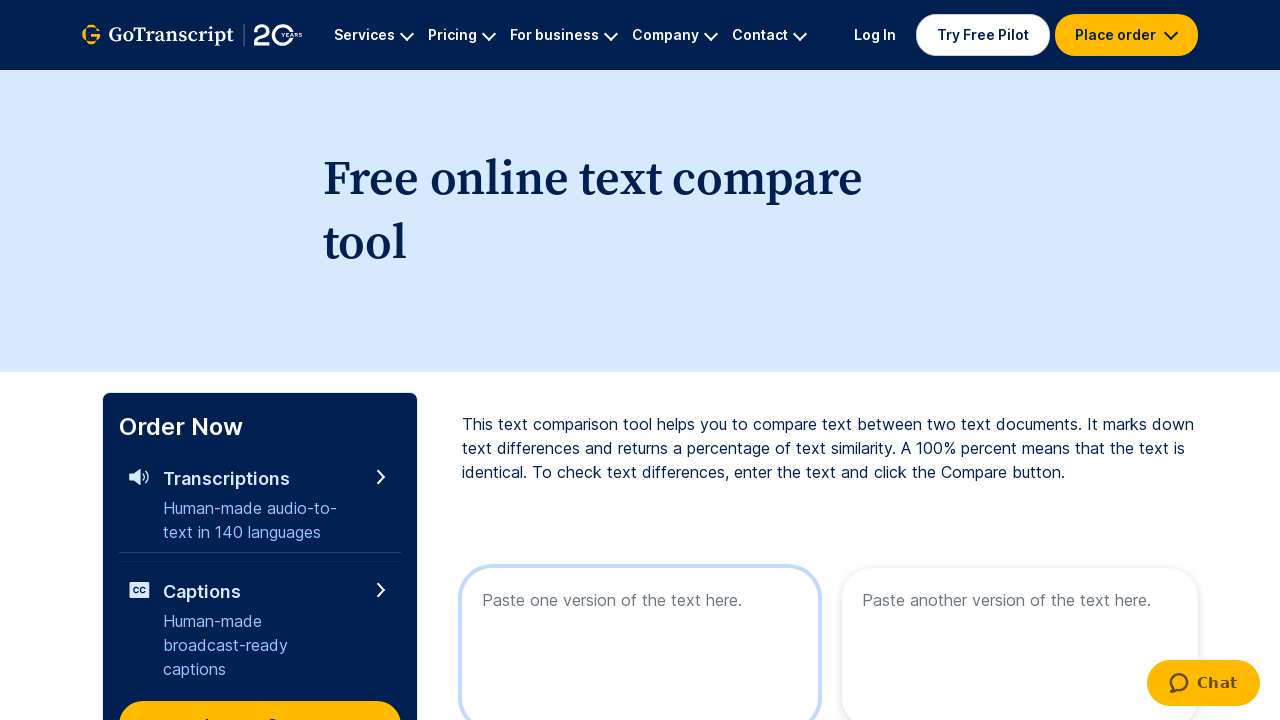

Typed sequentially 'A quick fox sequentially jumps over a lazy dog.' into first textarea
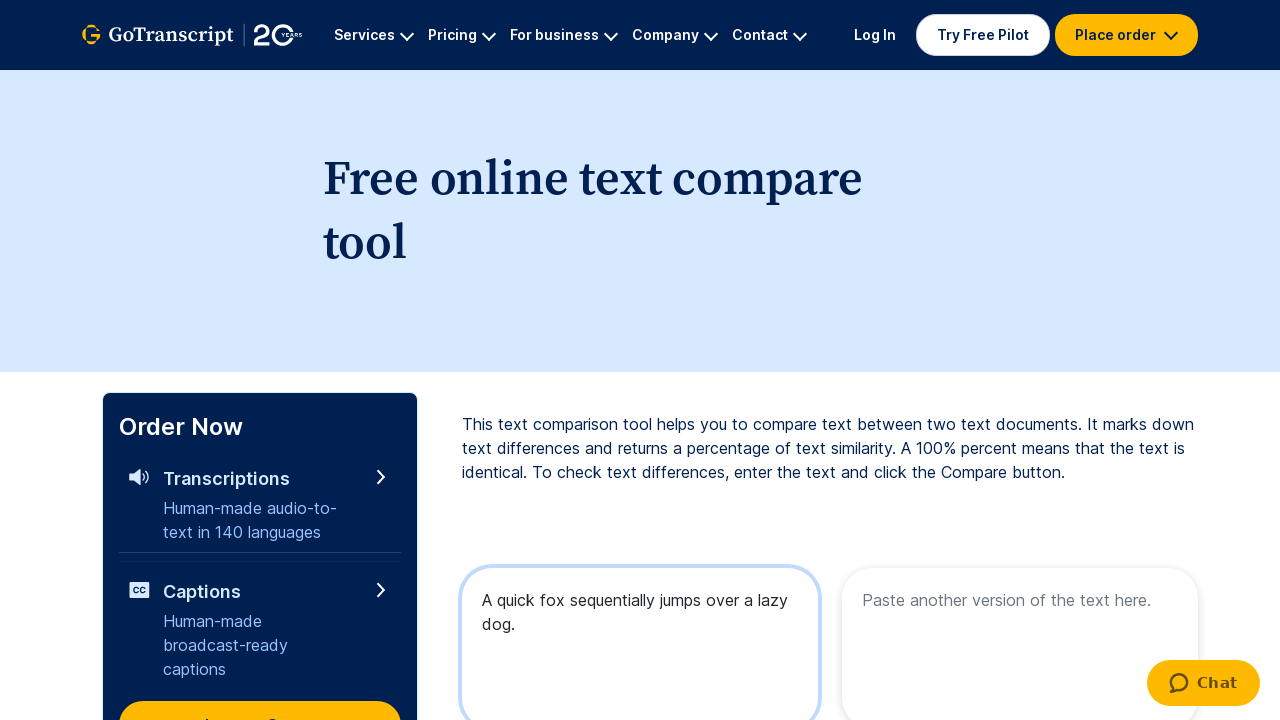

Pressed Ctrl+A to select all text in first textarea
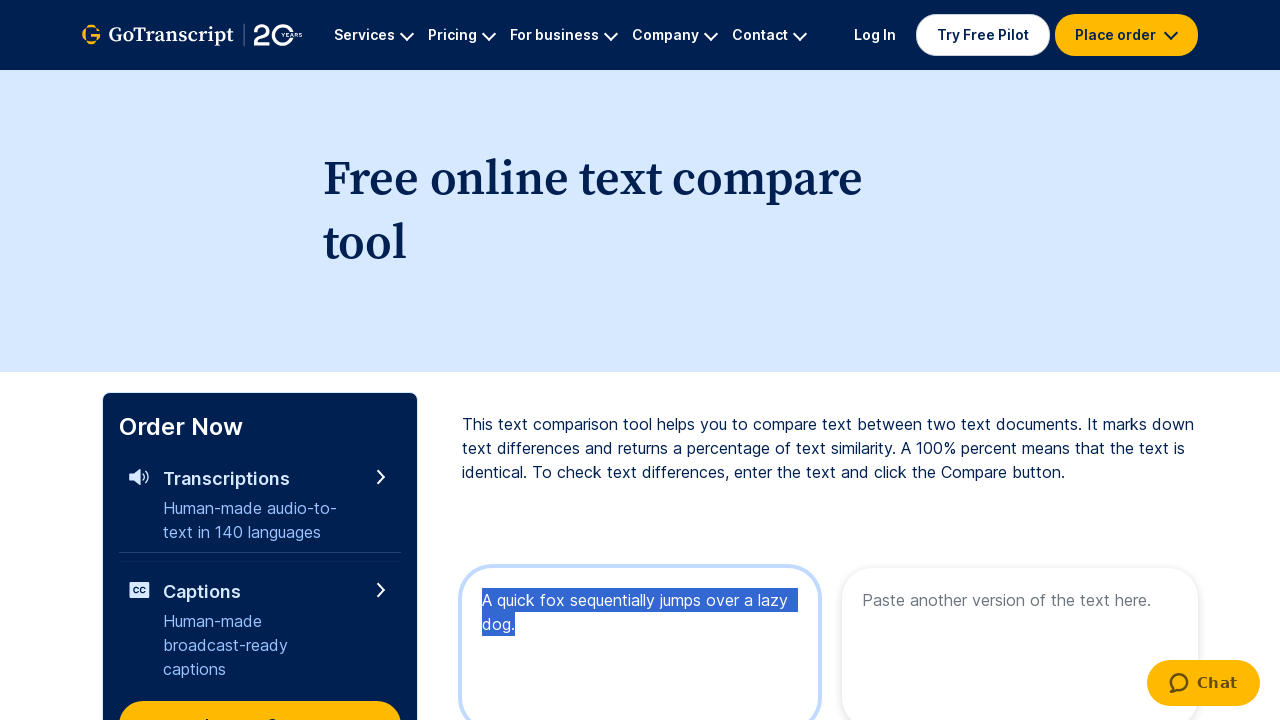

Pressed Ctrl+C to copy selected text
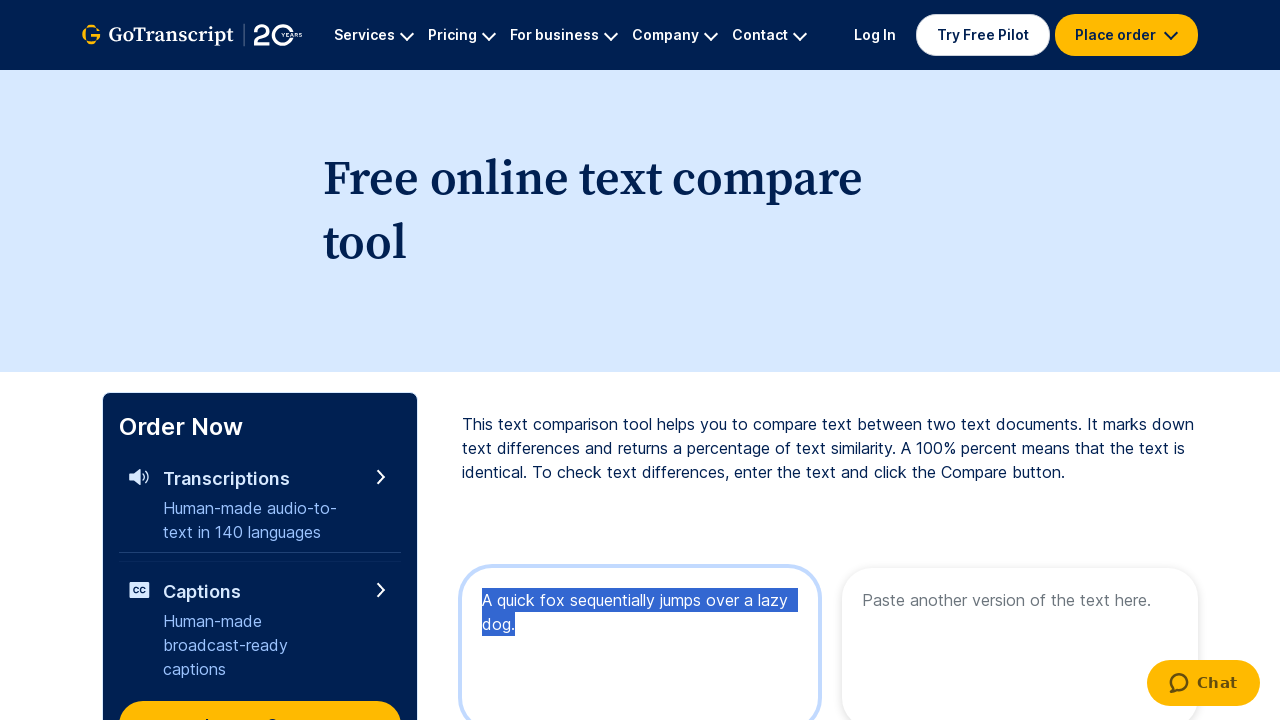

Pressed Tab key down to navigate to next textarea
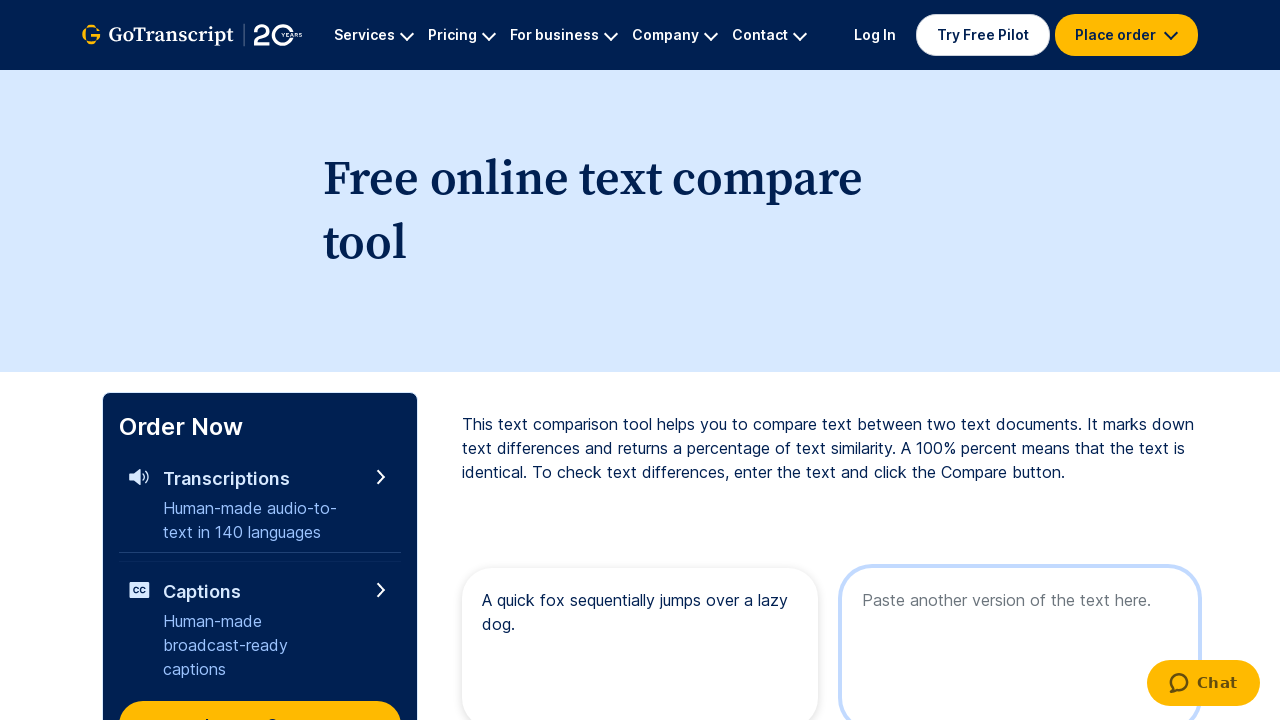

Released Tab key
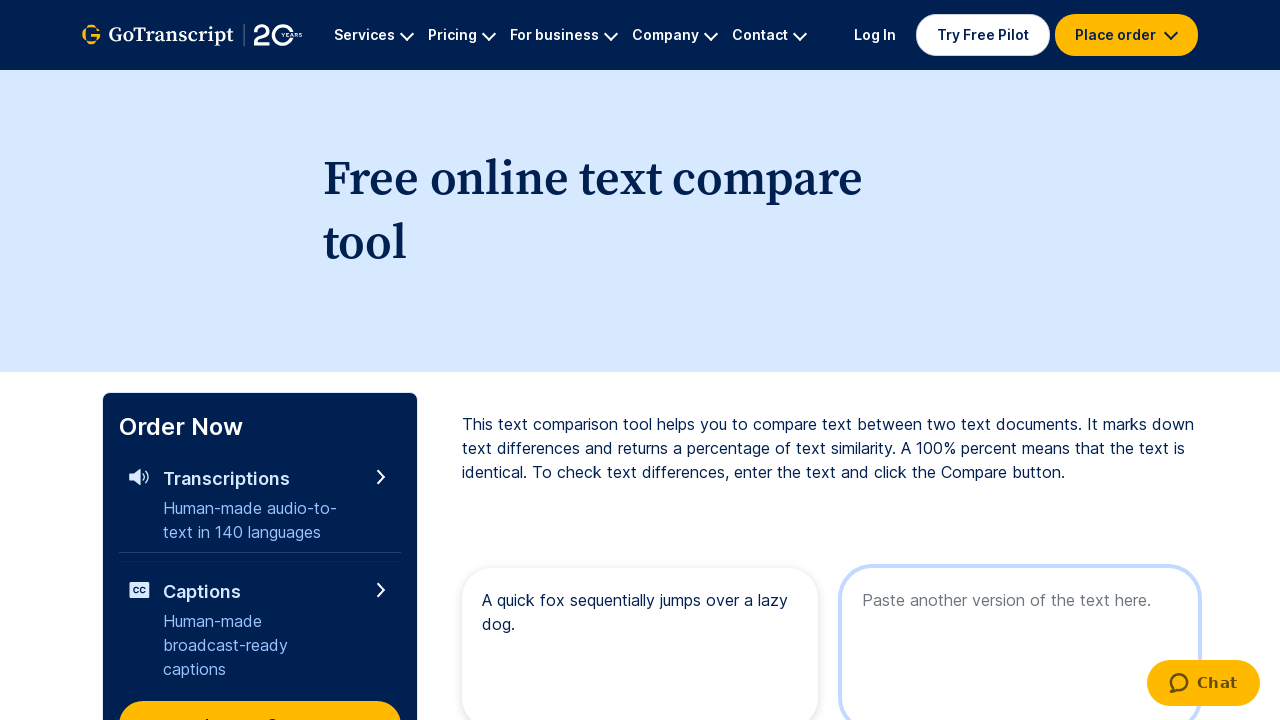

Pressed Ctrl+V to paste copied text into second textarea
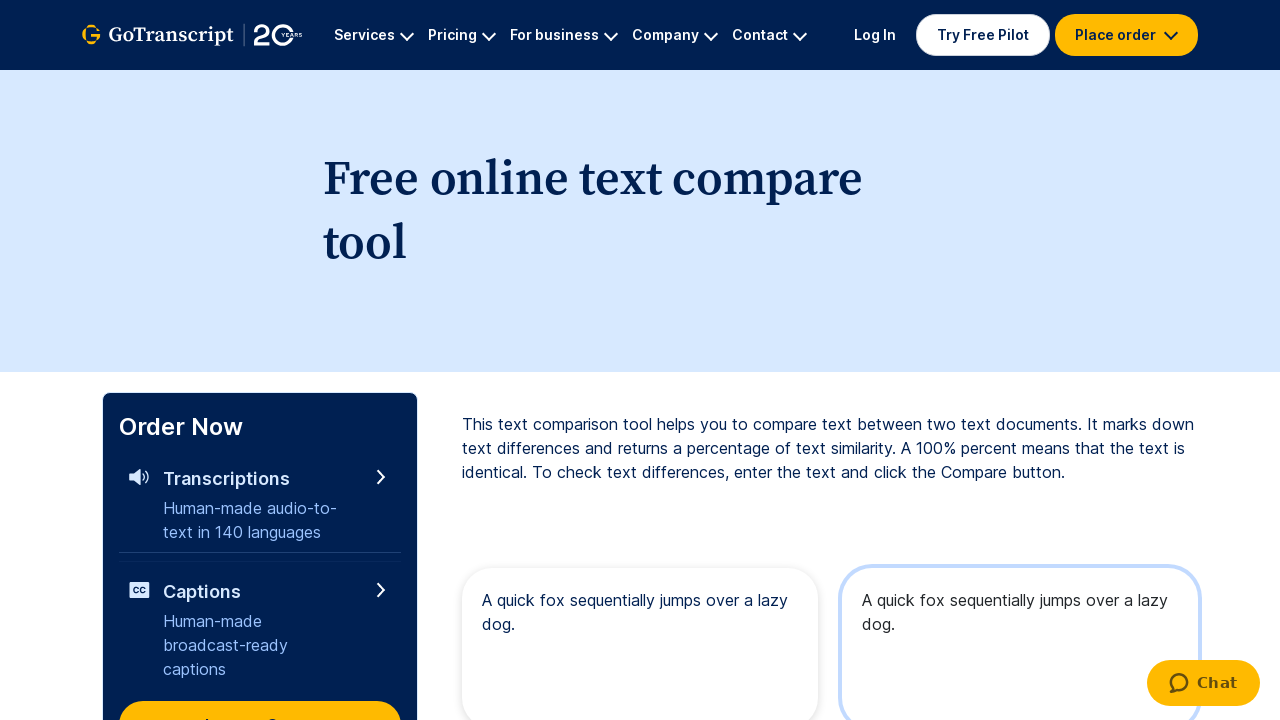

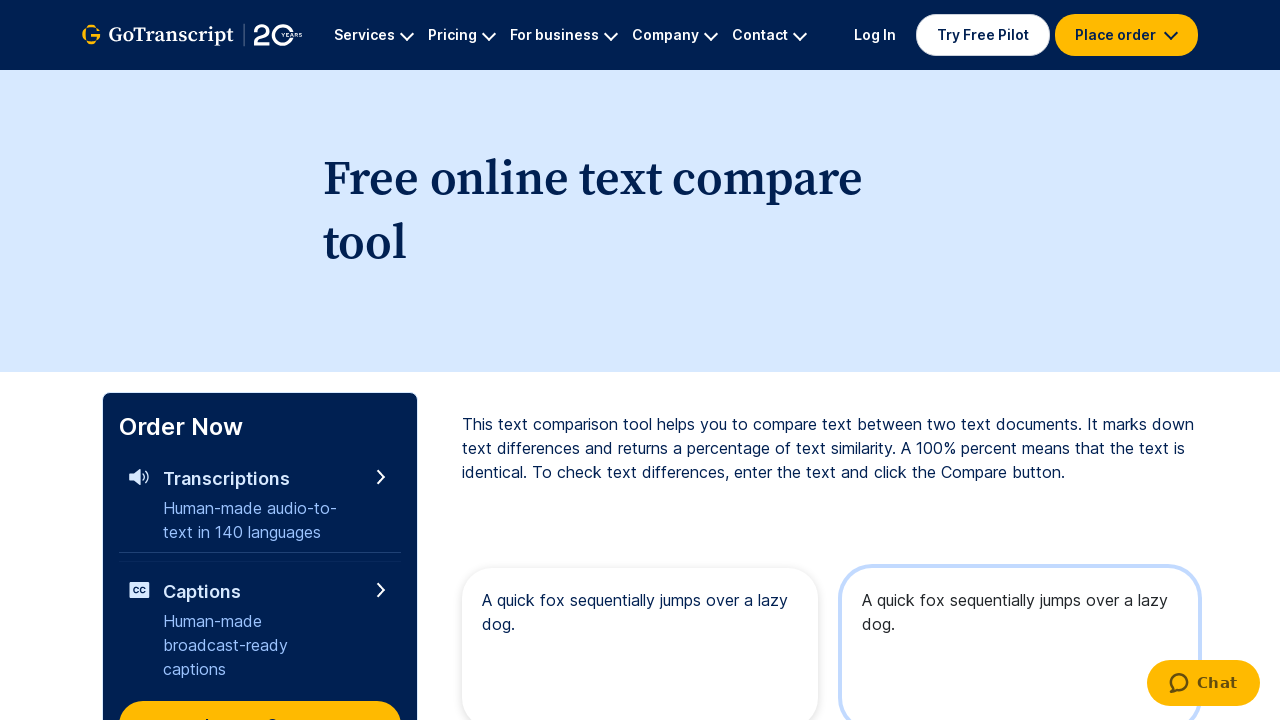